Tests clicking a button that triggers a JavaScript alert, dismisses the alert, and verifies the alert message text.

Starting URL: https://kristinek.github.io/site/examples/alerts_popups

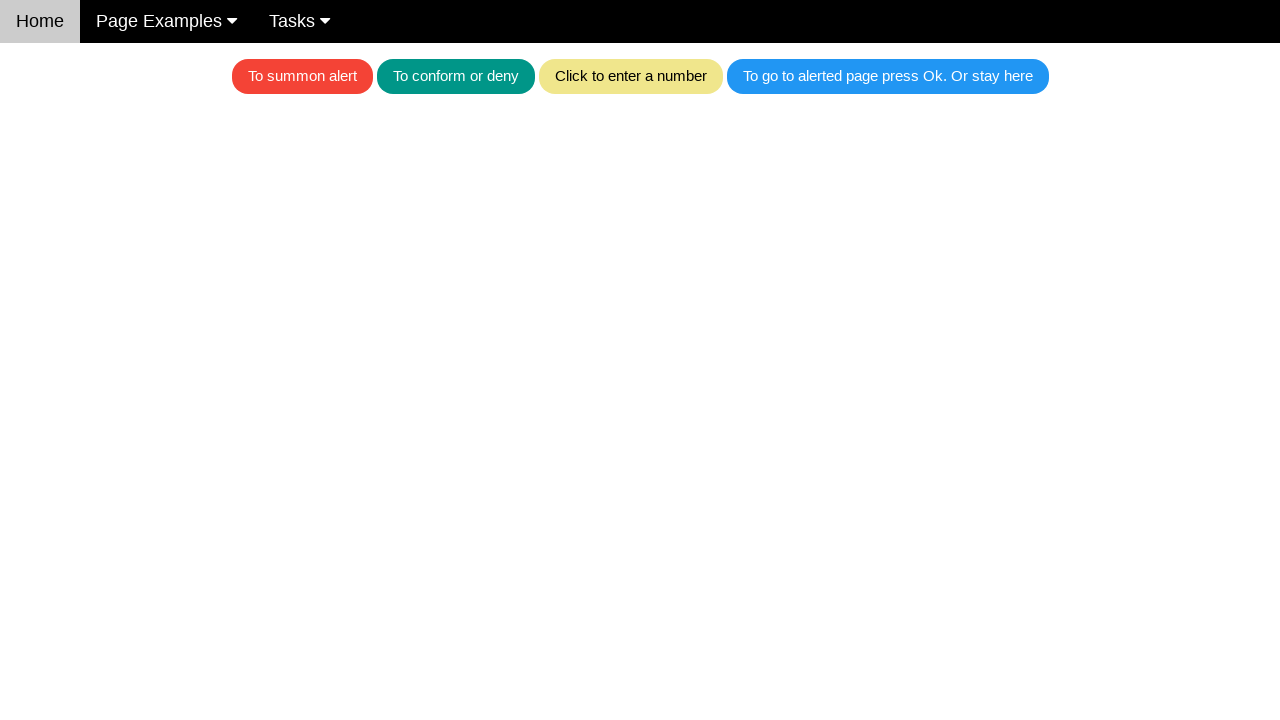

Navigated to alerts and popups example page
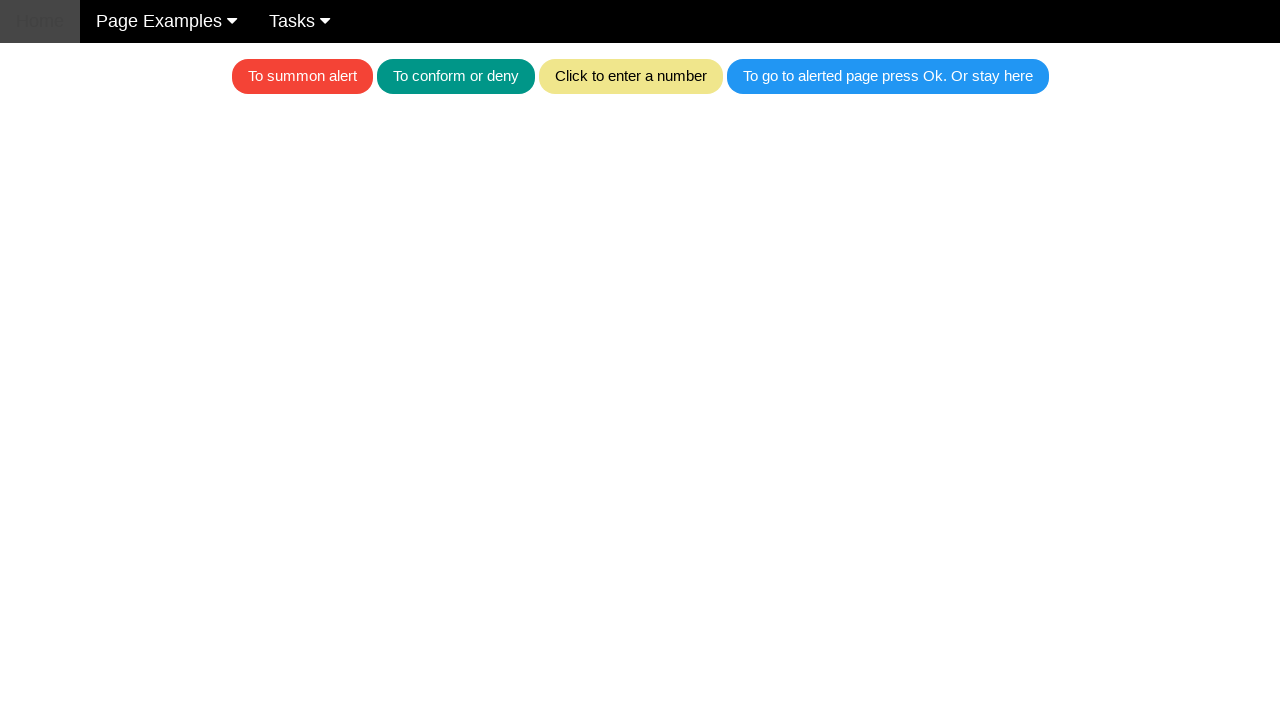

Clicked the red alert button at (302, 76) on .w3-red
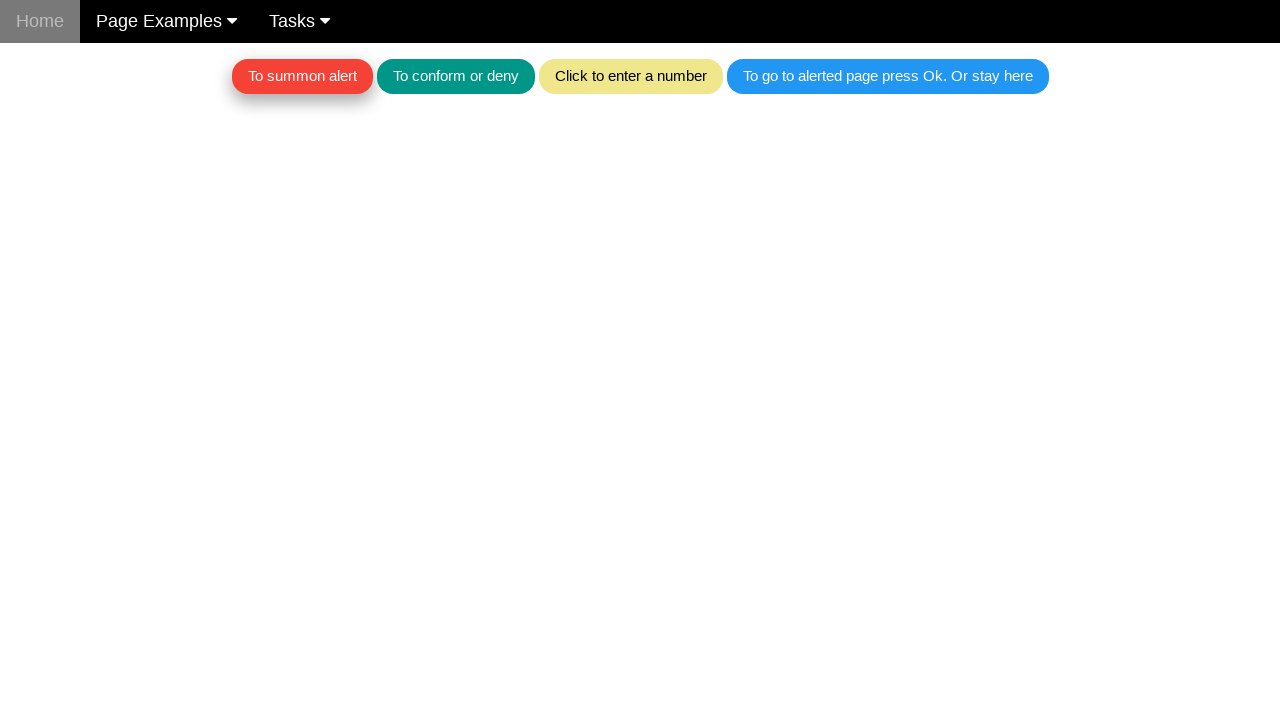

Set up listener to dismiss alert dialog
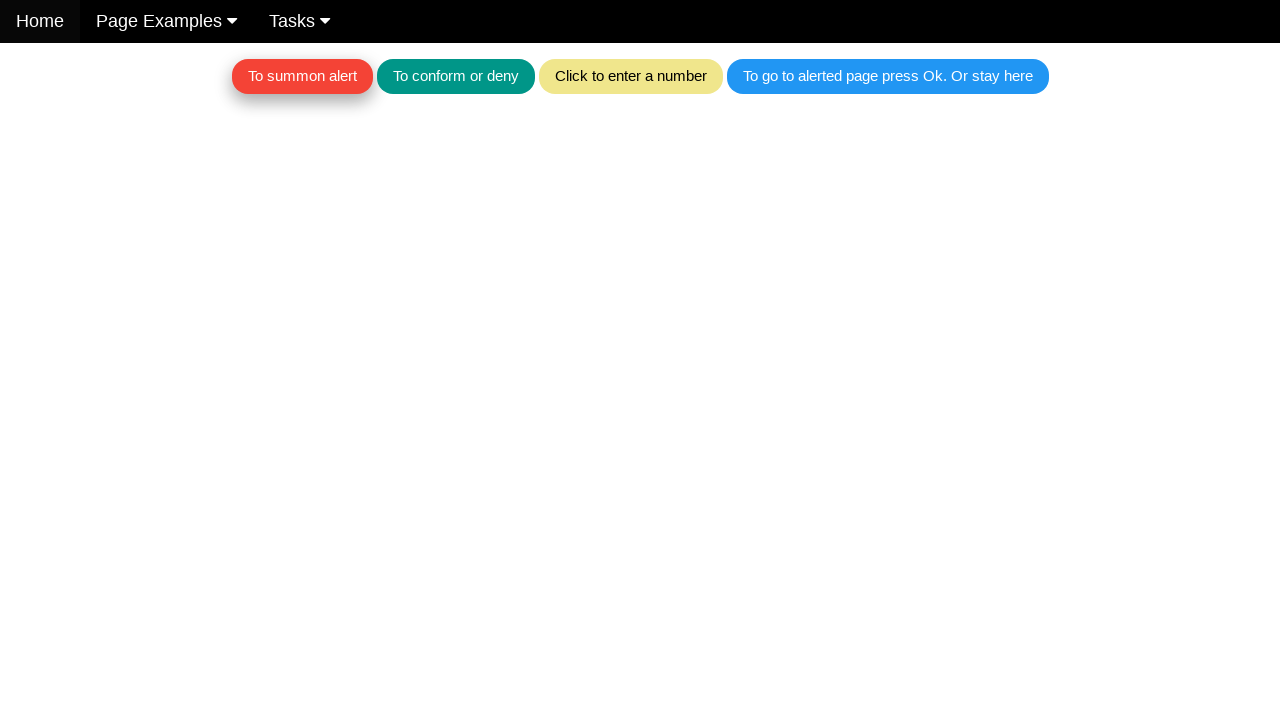

Waited 500ms for alert to be dismissed
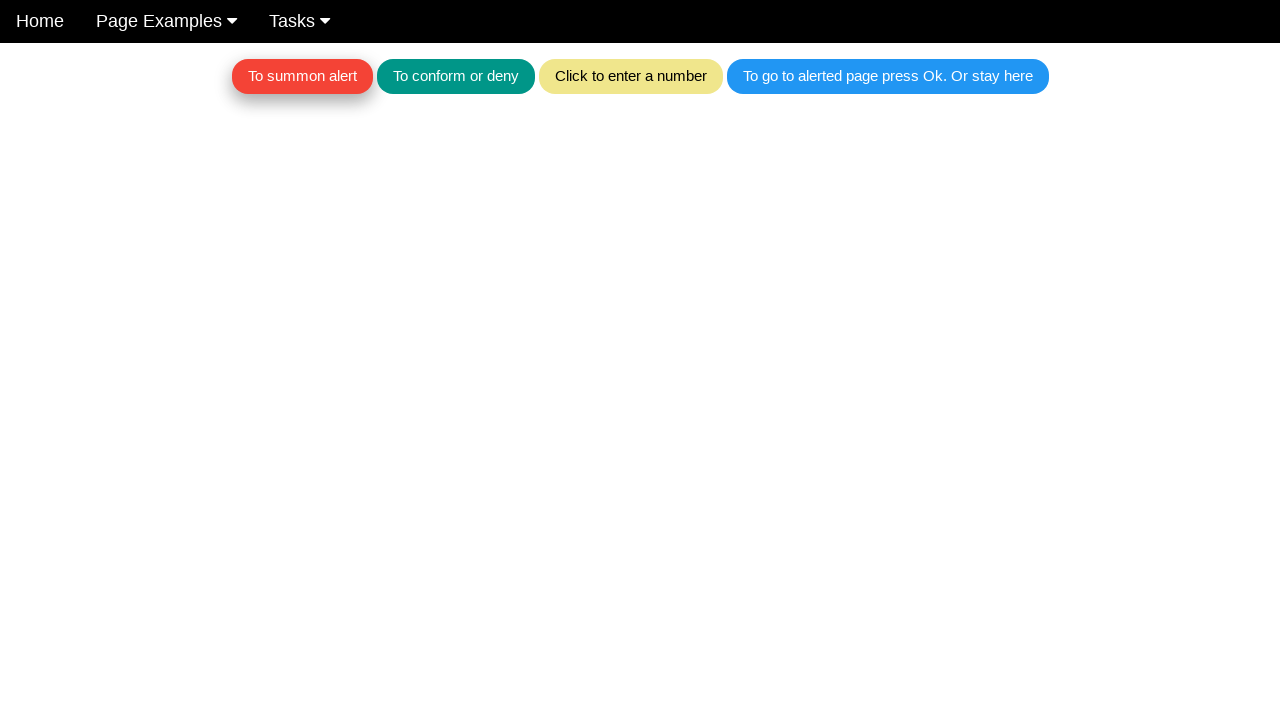

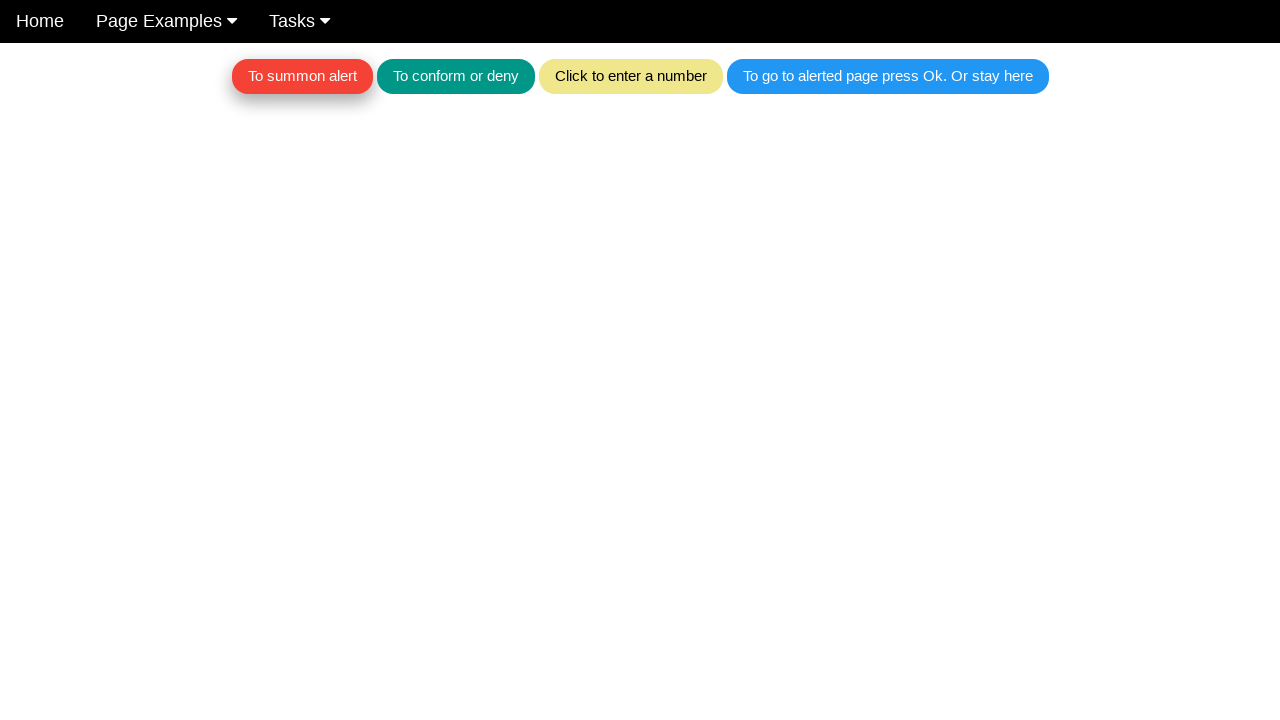